Navigates to the DemoBlaze e-commerce demo site and verifies the first product card element is visible

Starting URL: https://www.demoblaze.com/

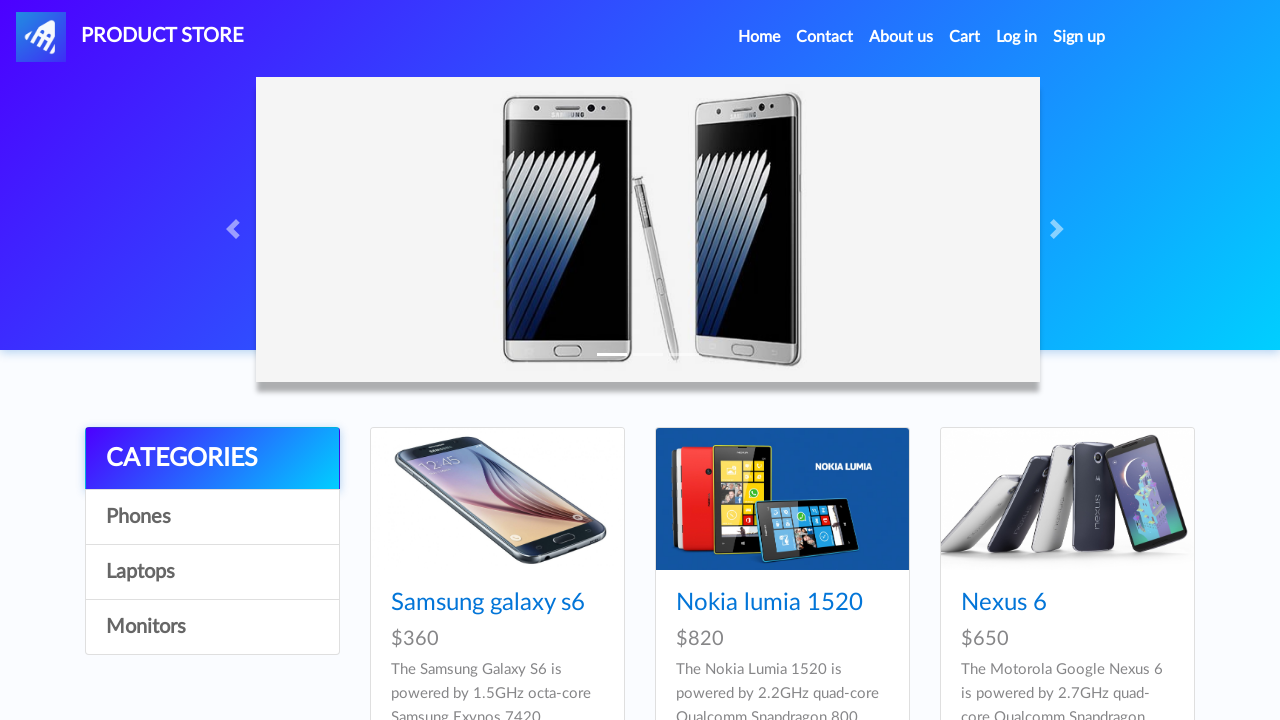

Navigated to DemoBlaze e-commerce demo site
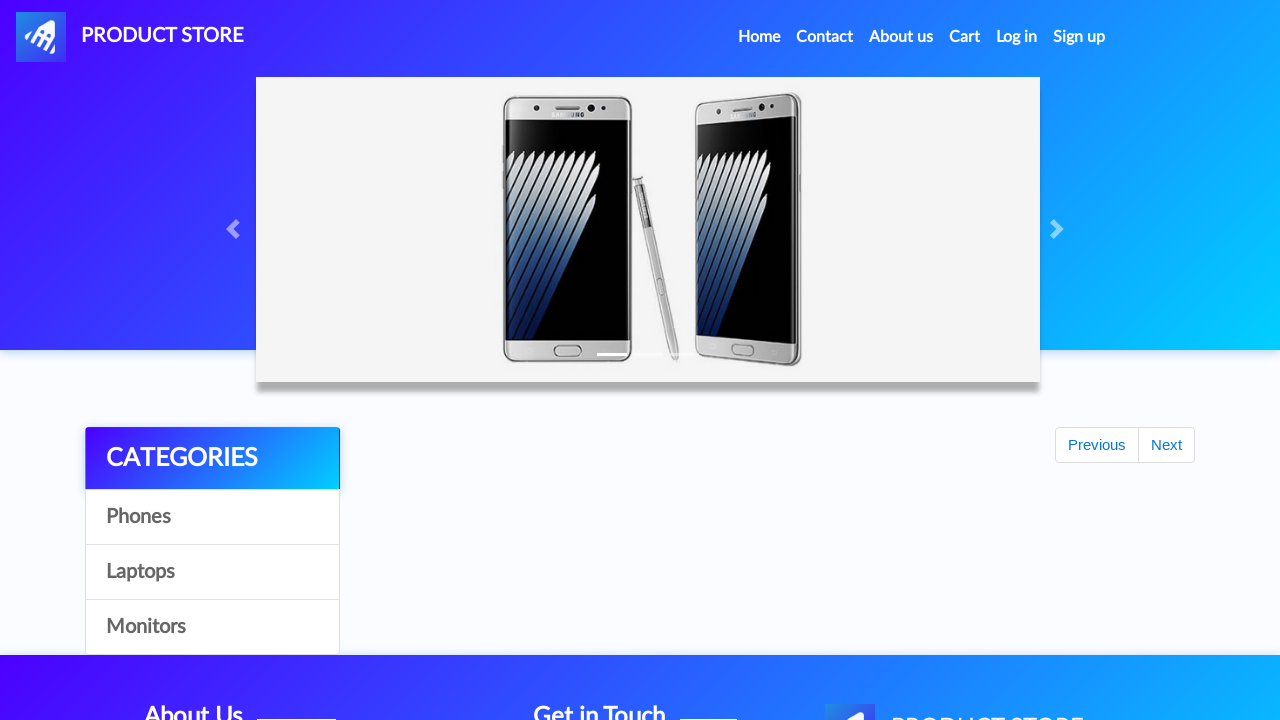

First product card element is visible
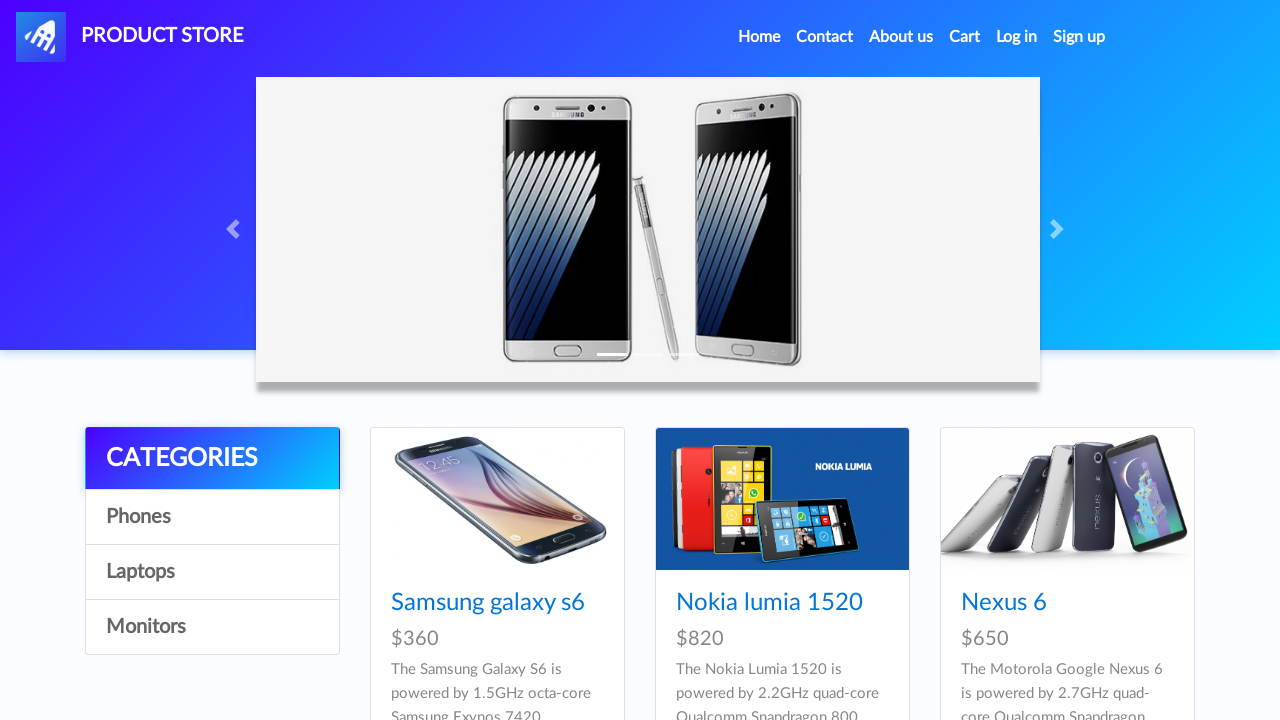

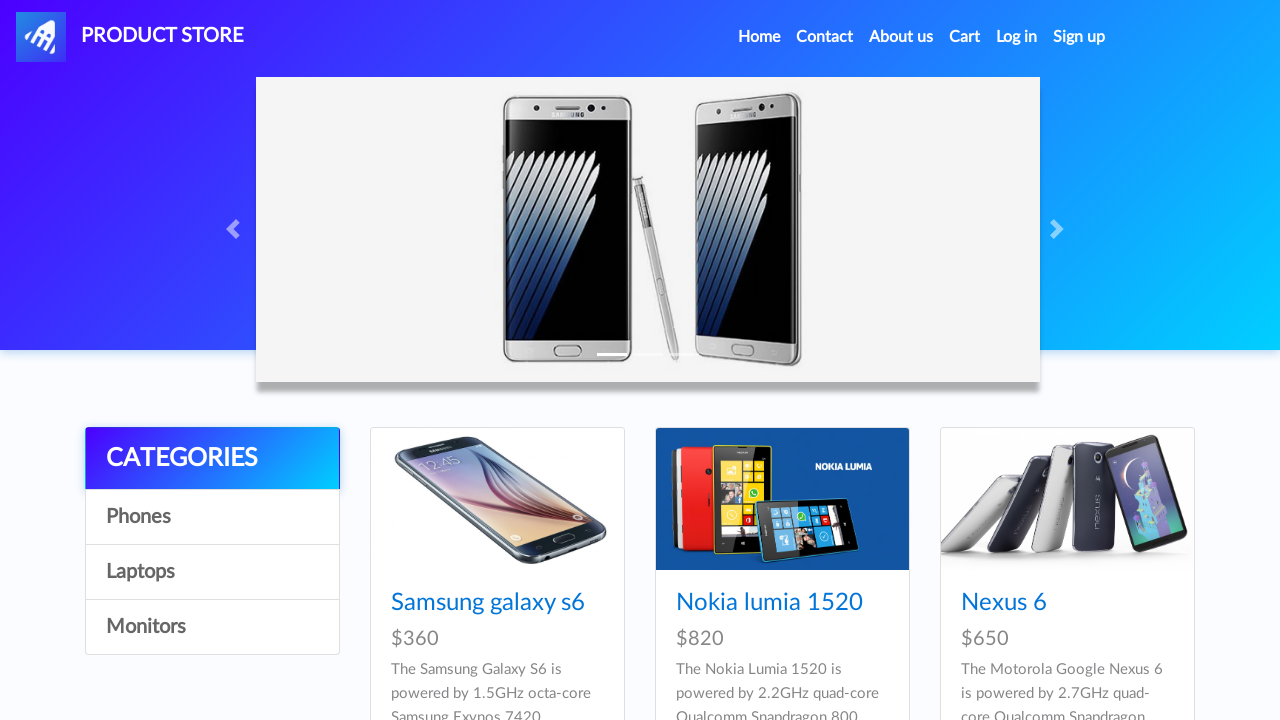